Tests radio button interactions on a W3Schools demo page by checking various radio buttons in an iframe using different locator strategies (by ID, by index, and by text), then submitting the form.

Starting URL: https://www.w3schools.com/tags/tryit.asp?filename=tryhtml5_input_type_radio

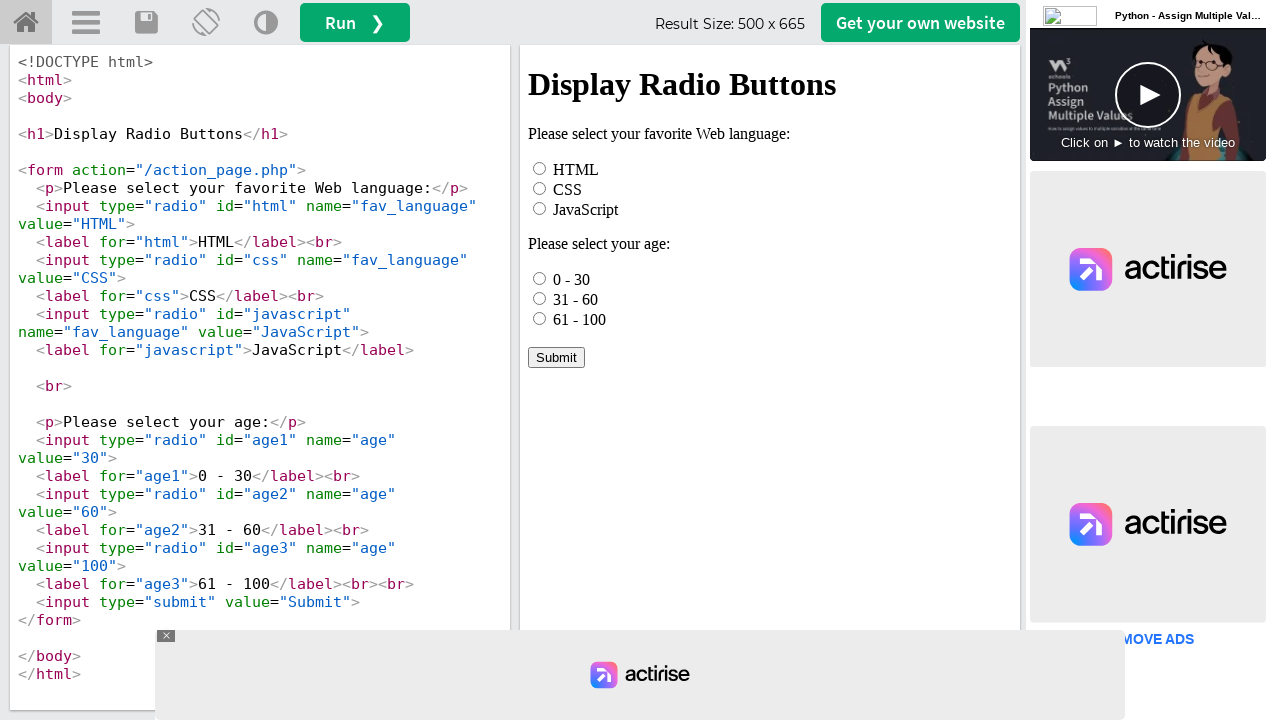

Clicked HTML radio button by ID at (540, 168) on iframe[name="iframeResult"] >> internal:control=enter-frame >> #html
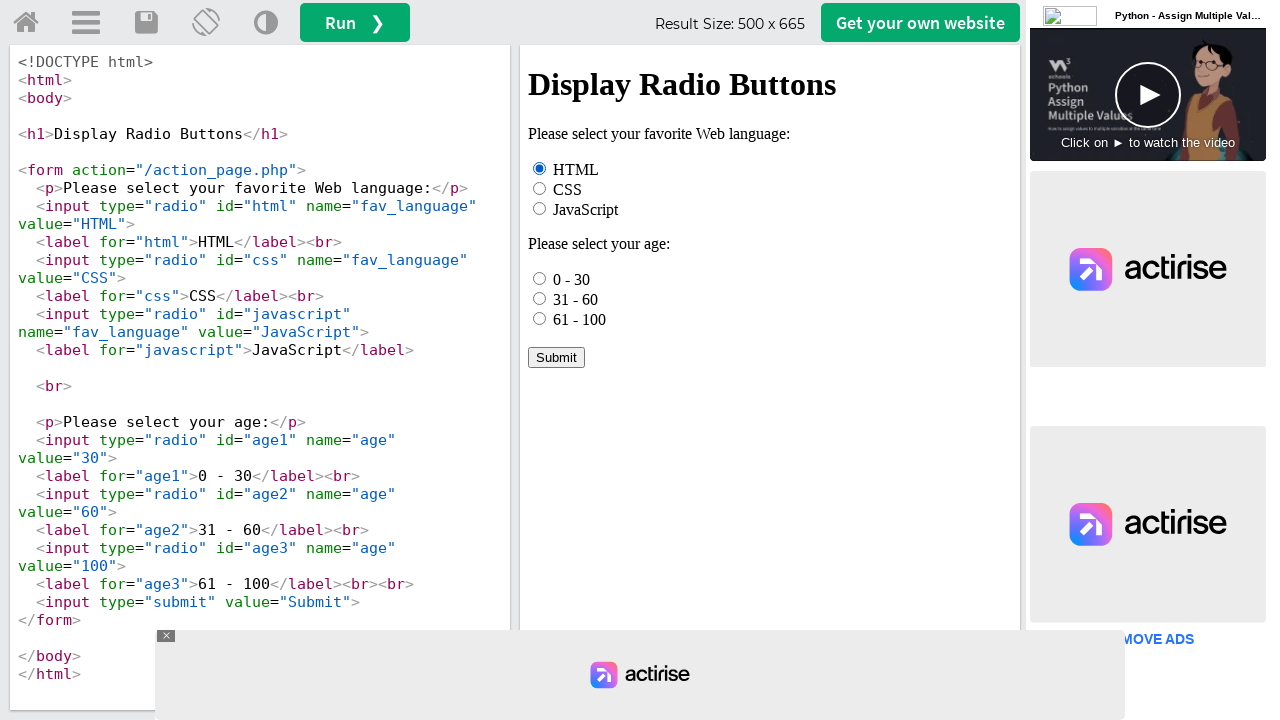

Checked first age radio button (0 - 30) at (540, 278) on iframe[name="iframeResult"] >> internal:control=enter-frame >> input[name="age"]
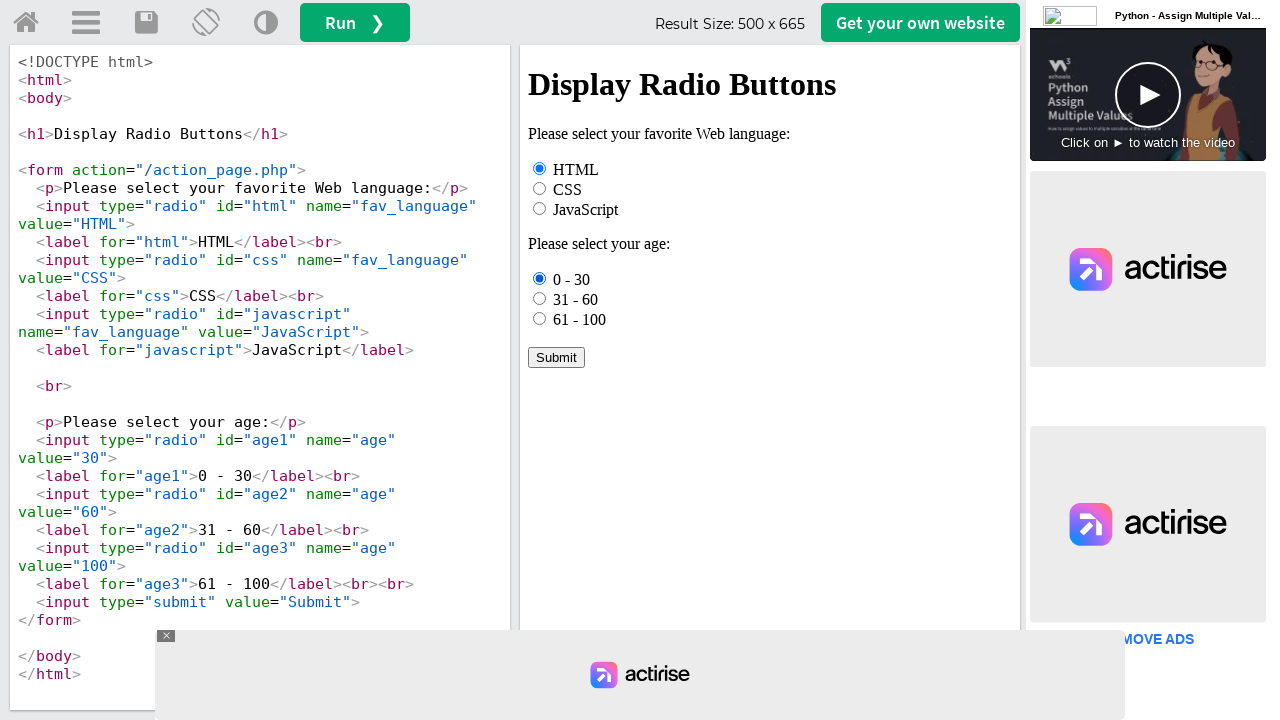

Clicked third age radio button (61 - 100) at (540, 318) on iframe[name="iframeResult"] >> internal:control=enter-frame >> input[name="age"]
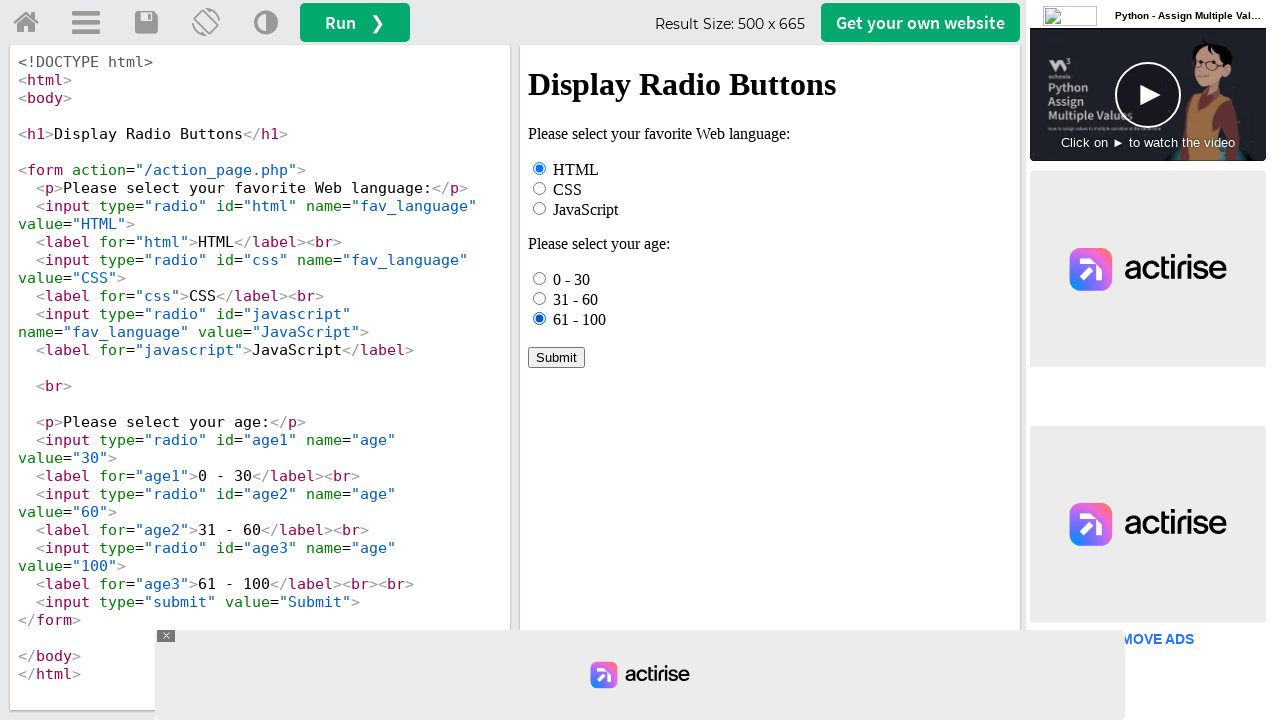

Clicked '31 - 60' radio button by text at (576, 299) on iframe[name="iframeResult"] >> internal:control=enter-frame >> text=31 - 60
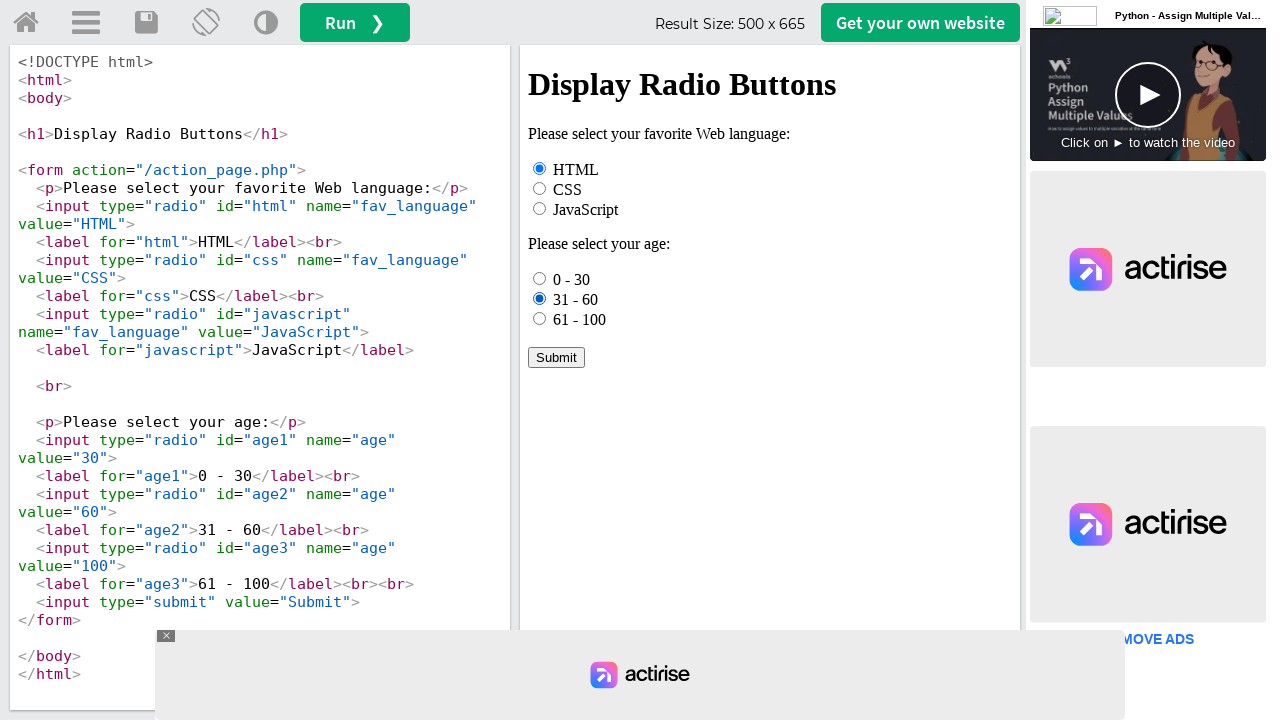

Clicked Submit button to submit the form at (556, 357) on iframe[name="iframeResult"] >> internal:control=enter-frame >> text=Submit
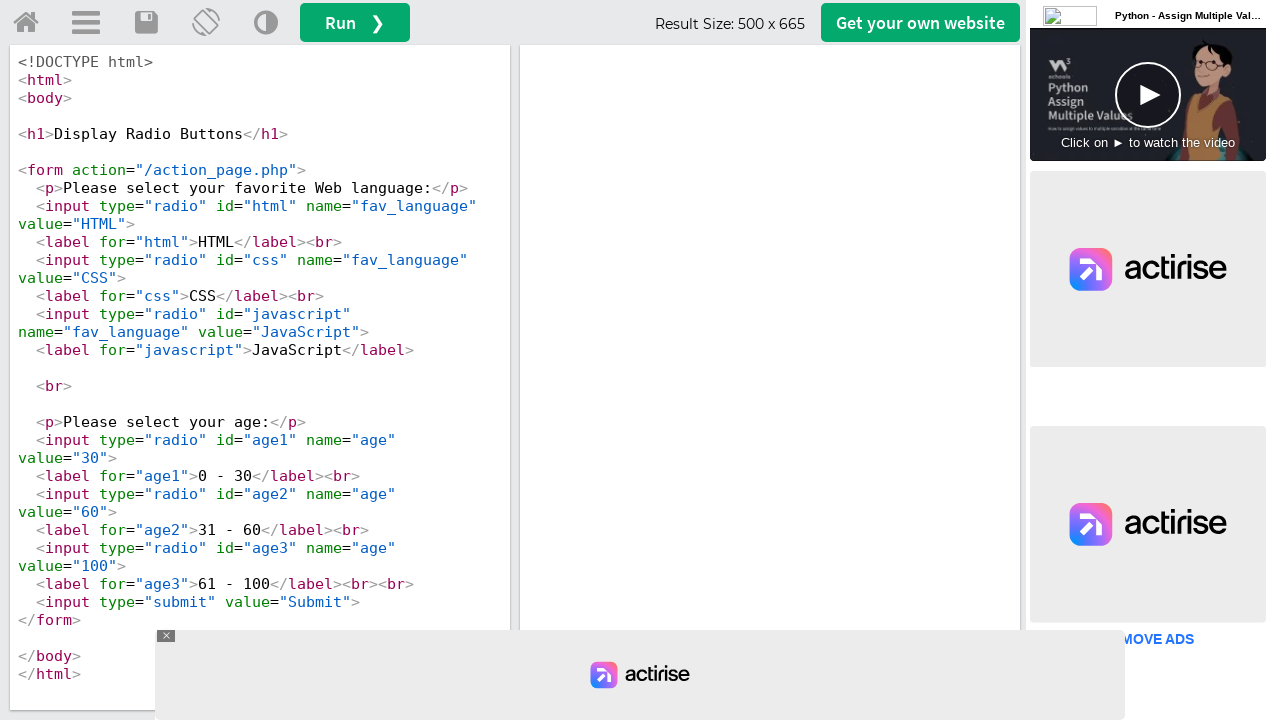

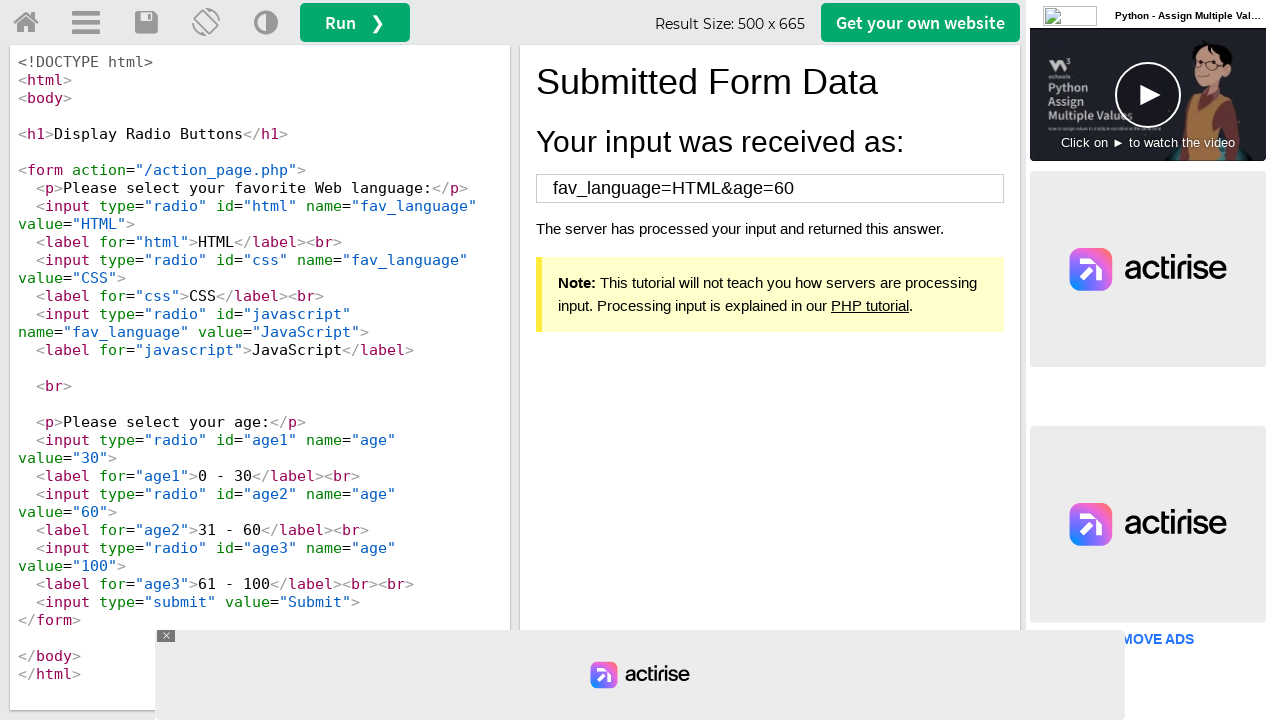